Tests keyboard key presses by sending space and left arrow keys to an input element and verifying the displayed result text reflects the pressed key.

Starting URL: http://the-internet.herokuapp.com/key_presses

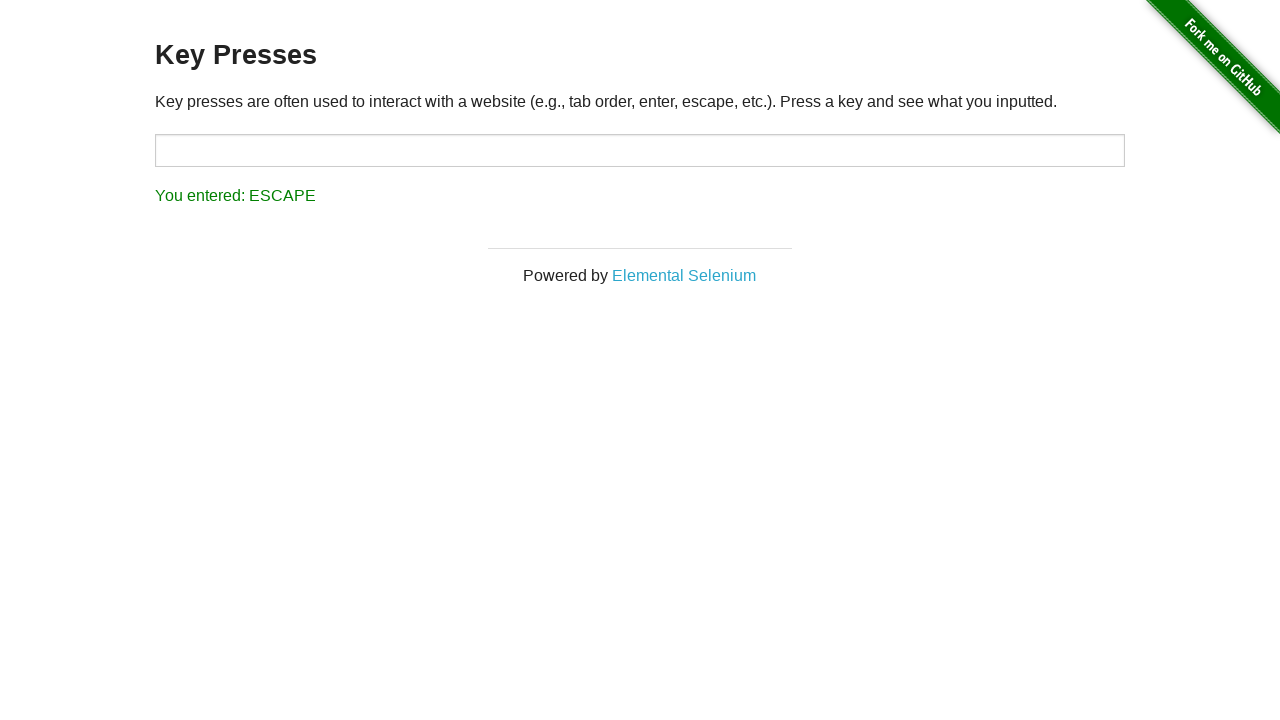

Pressed Space key on target input element on #target
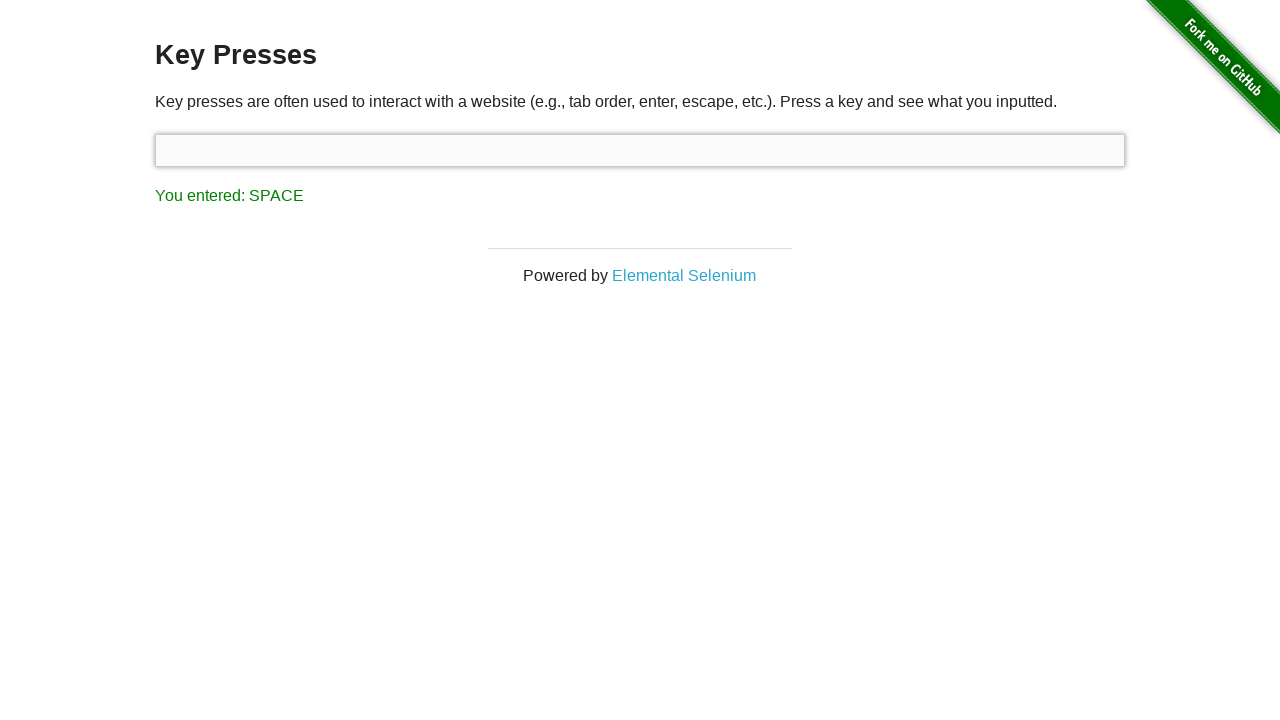

Waited for result element to load
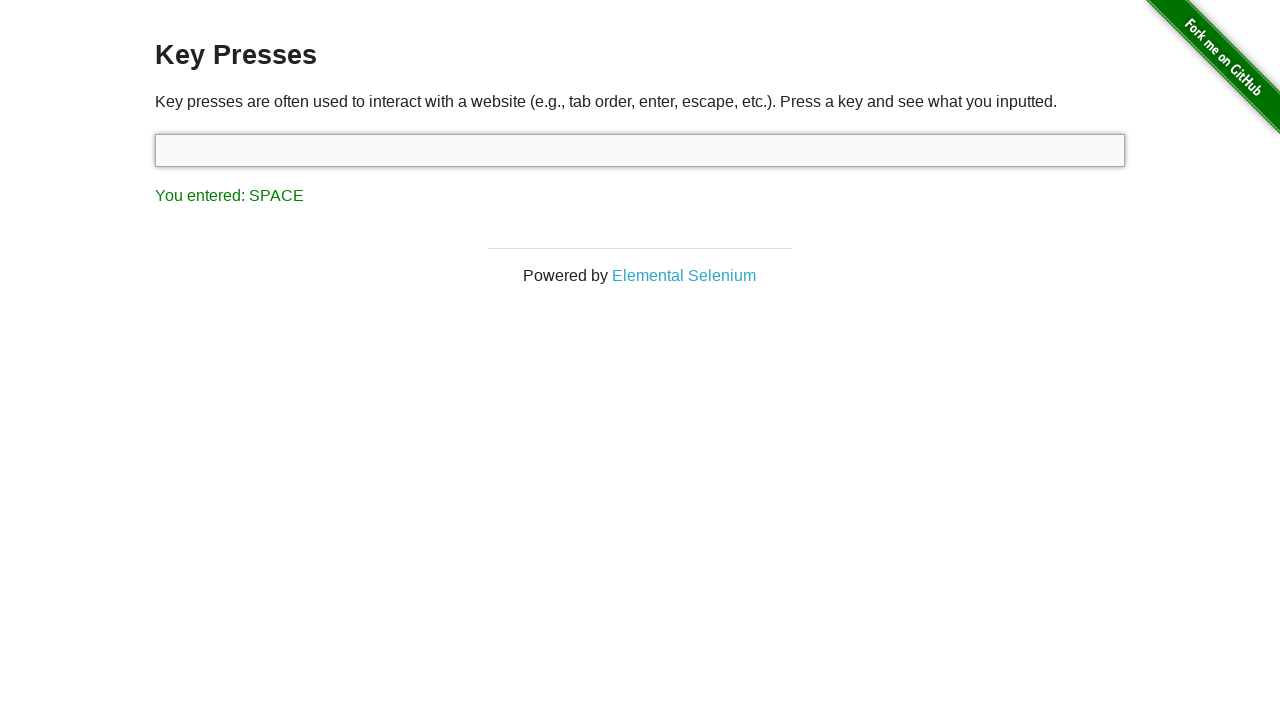

Retrieved result text content
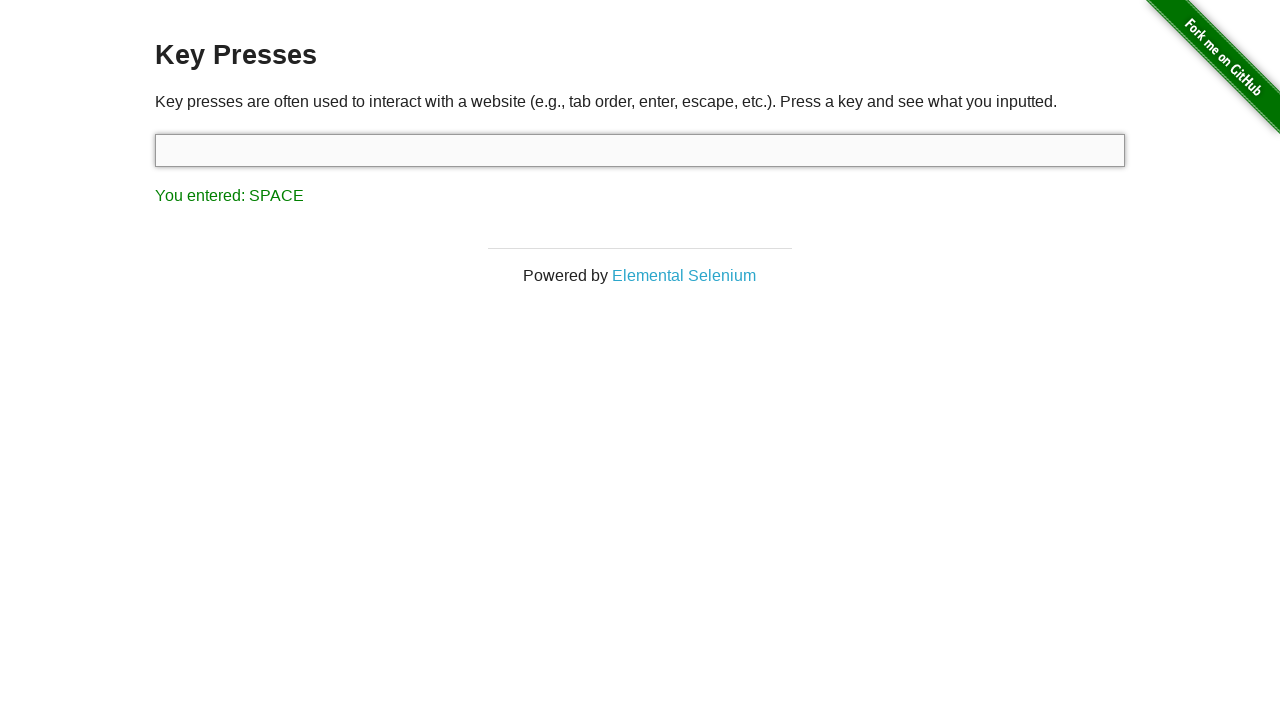

Verified result text is 'You entered: SPACE'
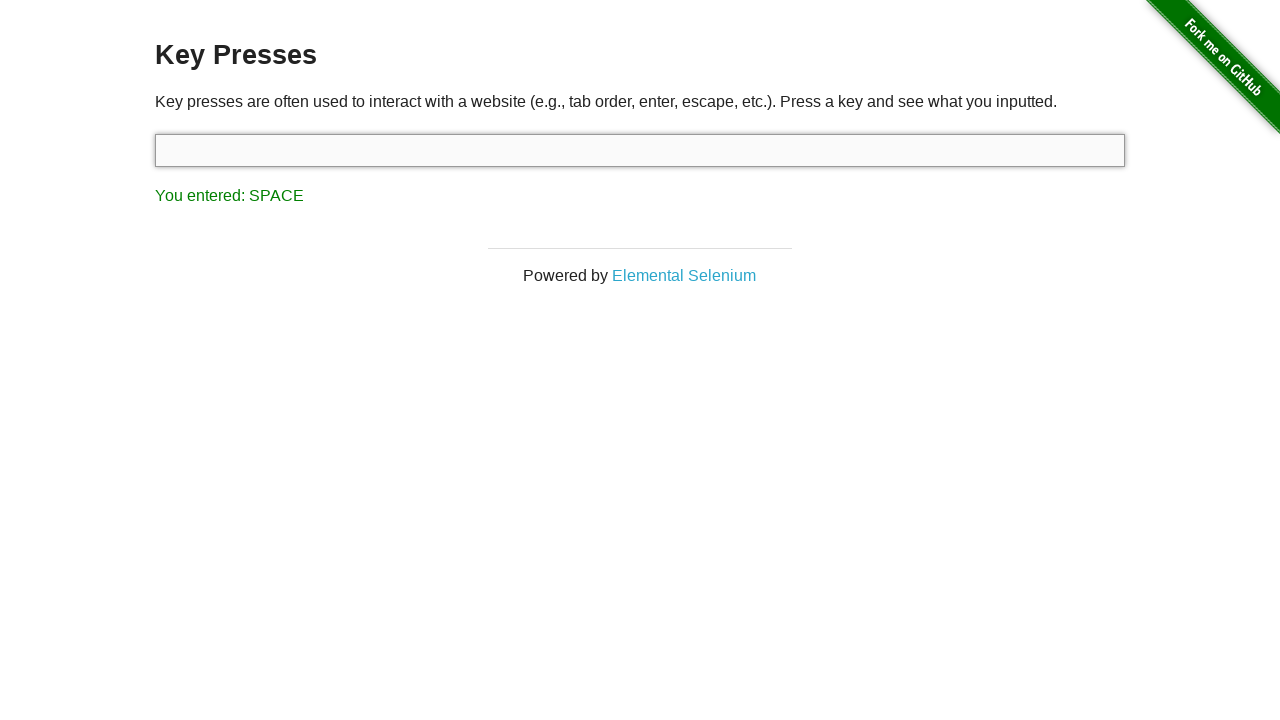

Pressed ArrowLeft key via keyboard
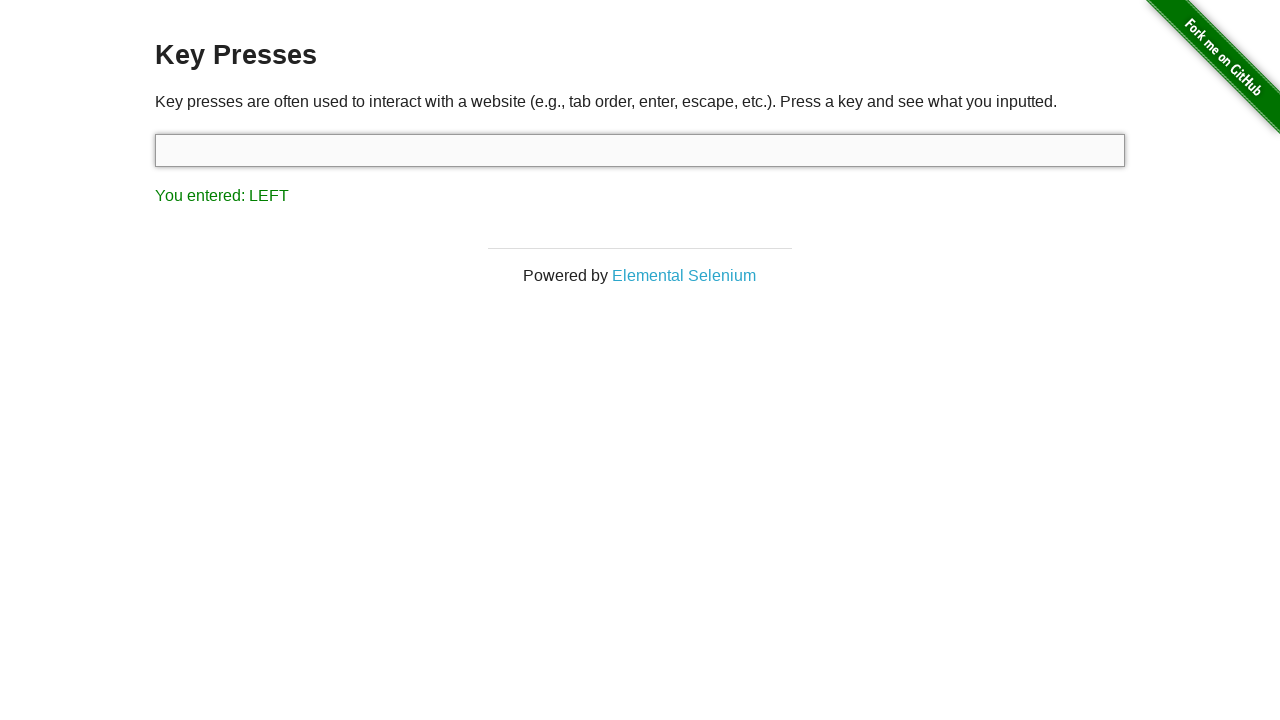

Retrieved updated result text content
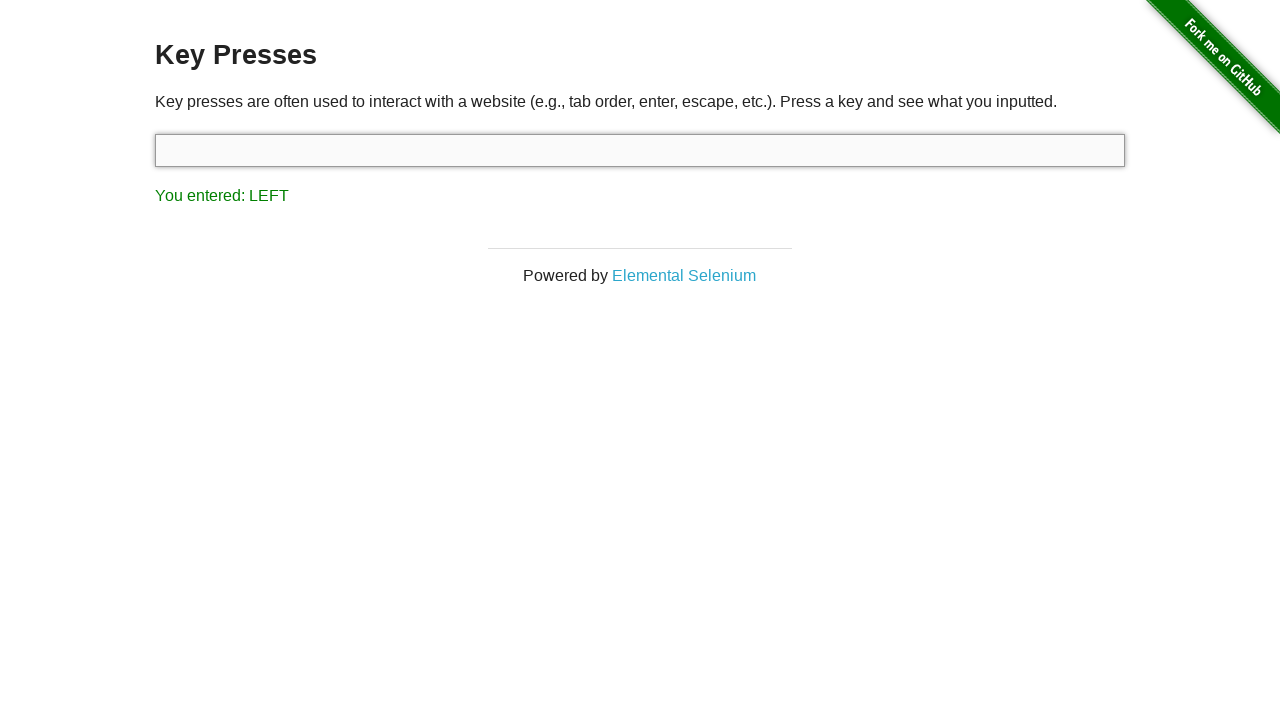

Verified result text is 'You entered: LEFT'
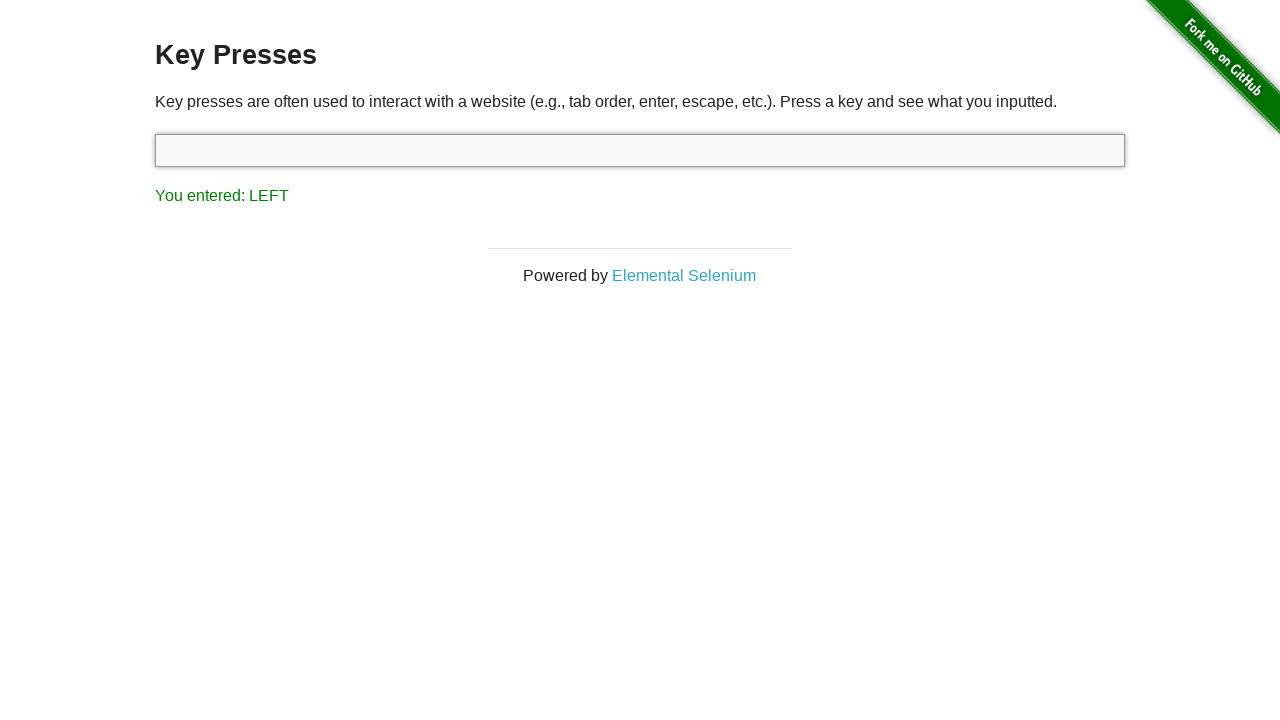

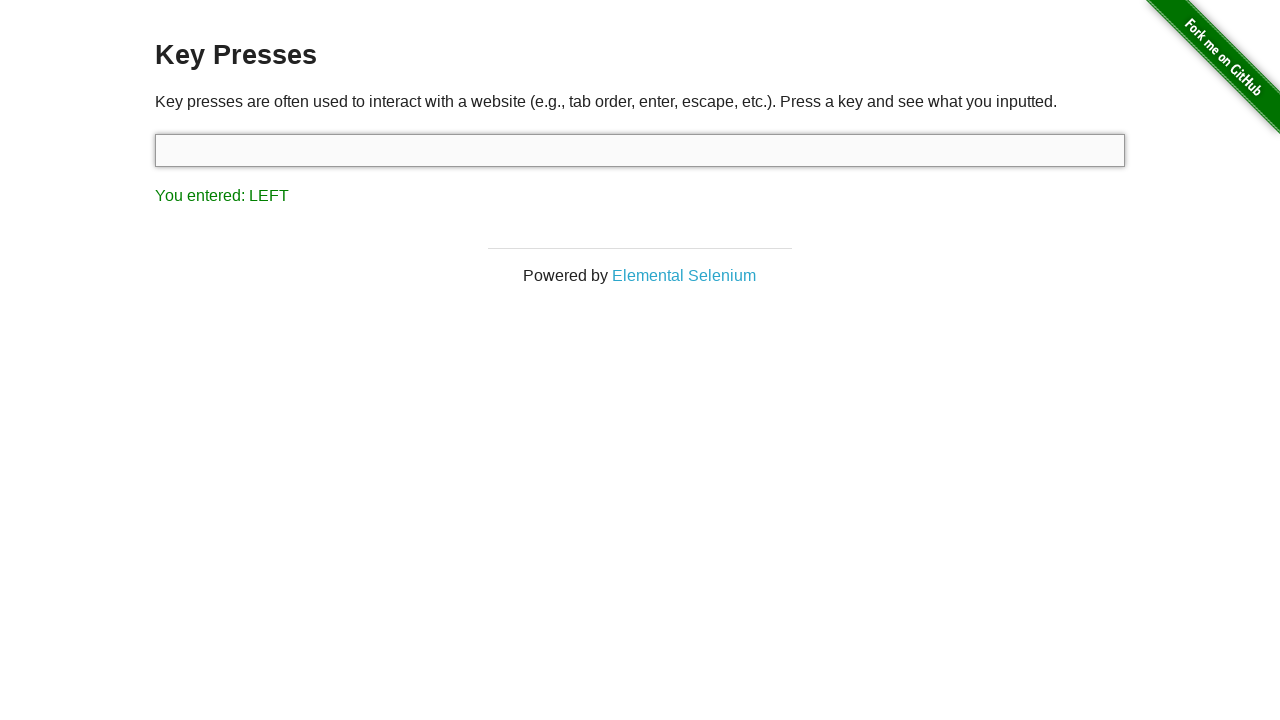